Tests JavaScript alert handling by clicking a button that triggers an alert, accepting the alert, and verifying the result message

Starting URL: https://the-internet.herokuapp.com/javascript_alerts

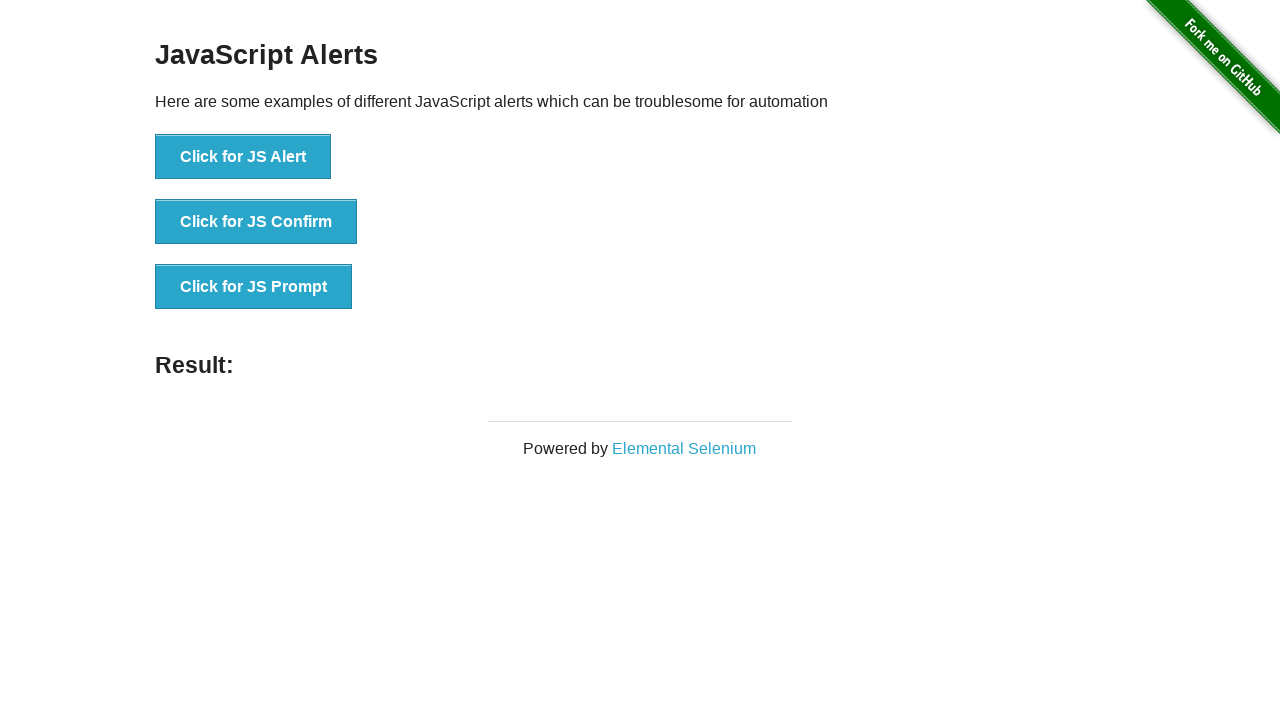

Clicked button to trigger JavaScript alert at (243, 157) on xpath=//button[@onclick='jsAlert()']
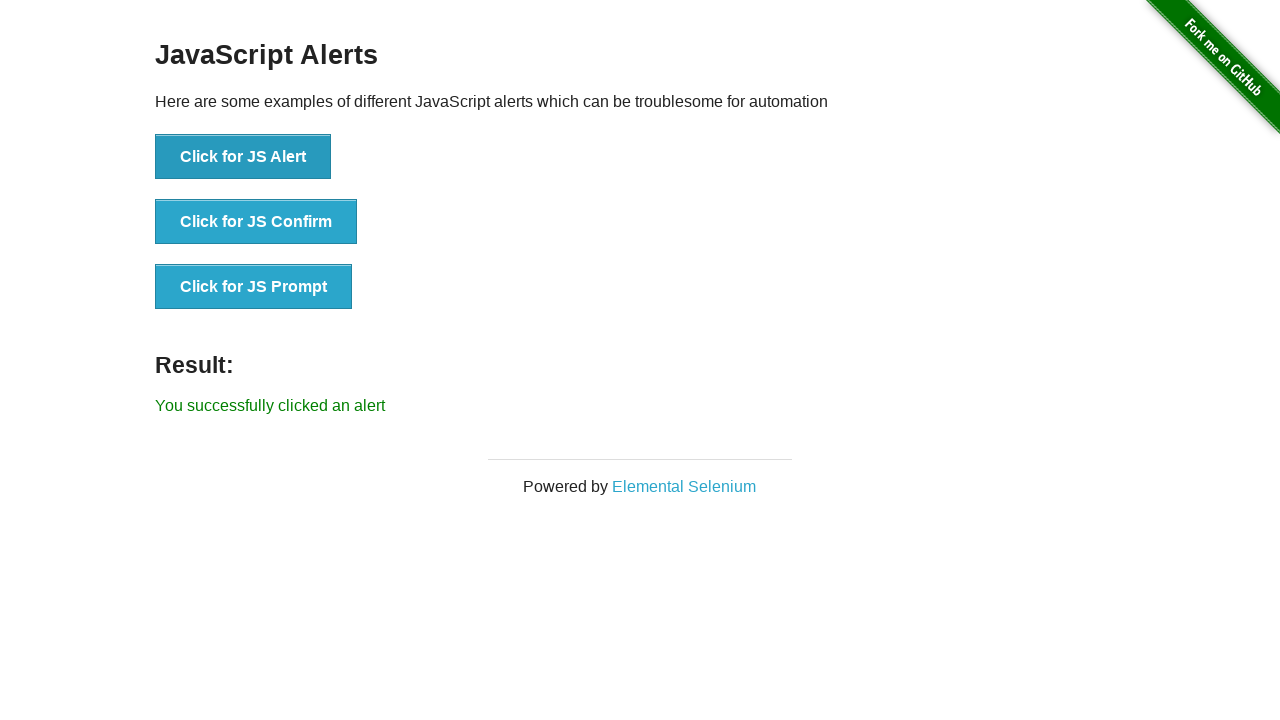

Set up dialog handler to accept alert
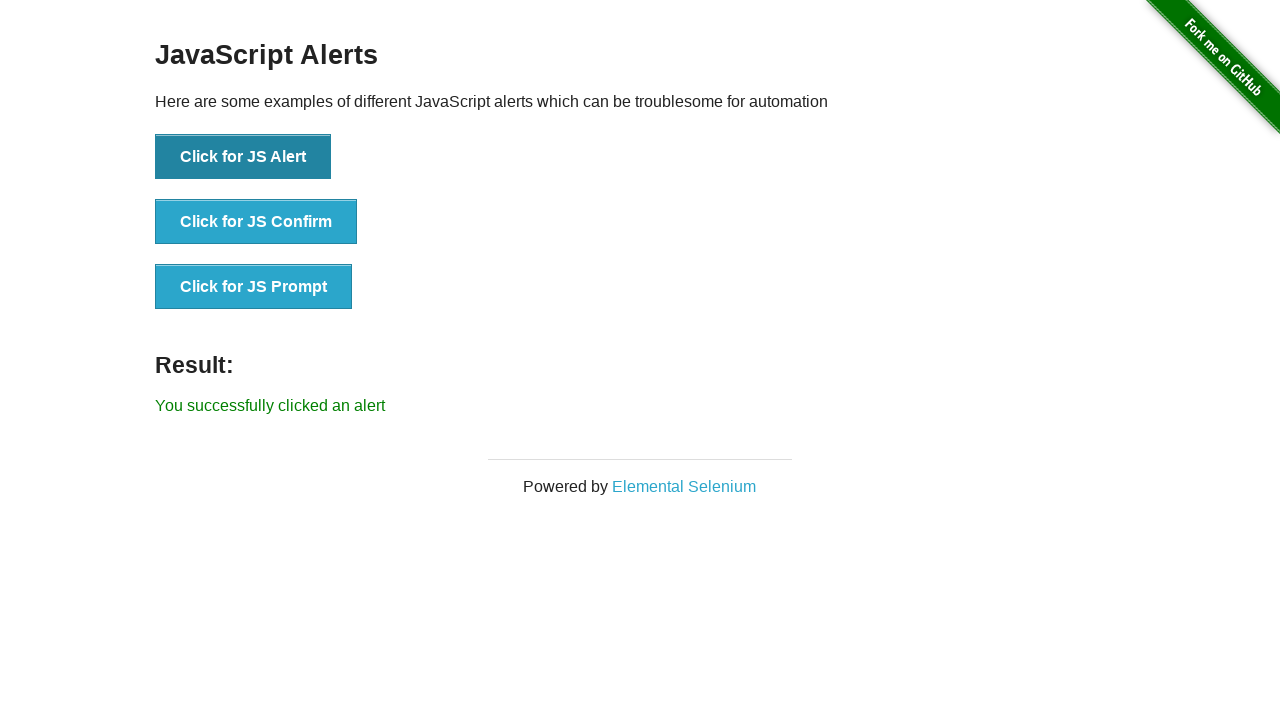

Result message element loaded after accepting alert
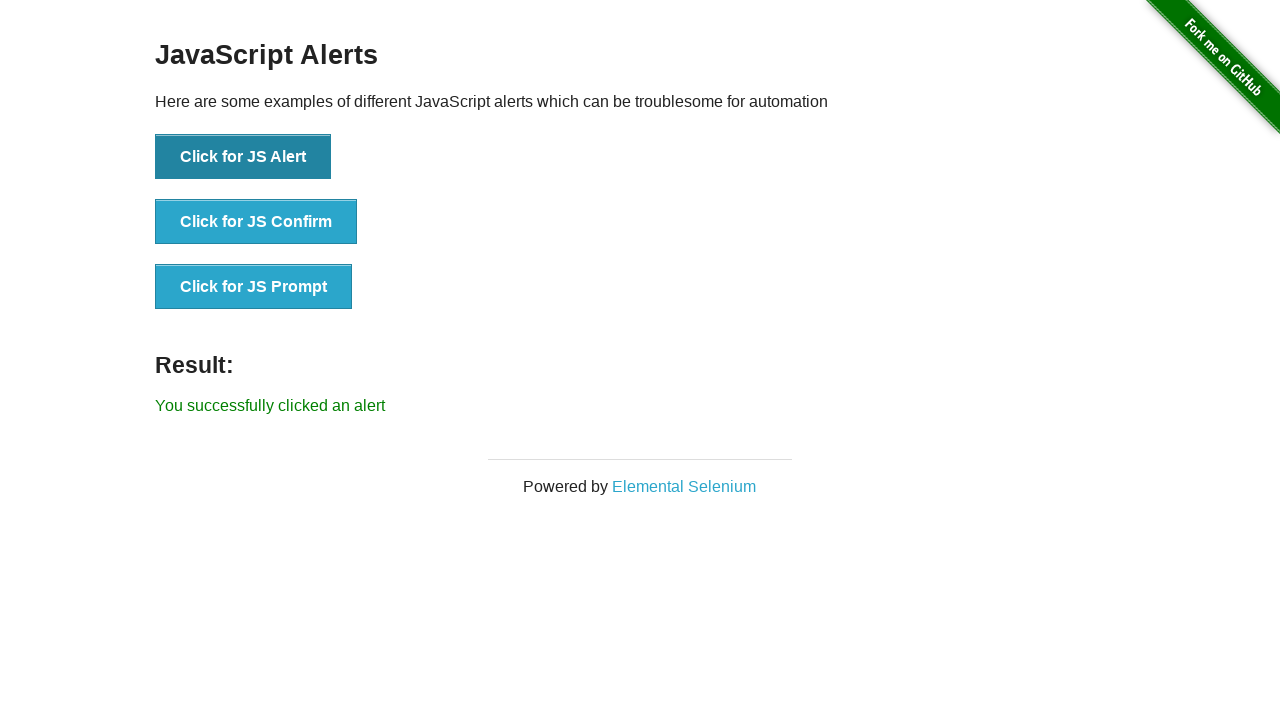

Retrieved result text: You successfully clicked an alert
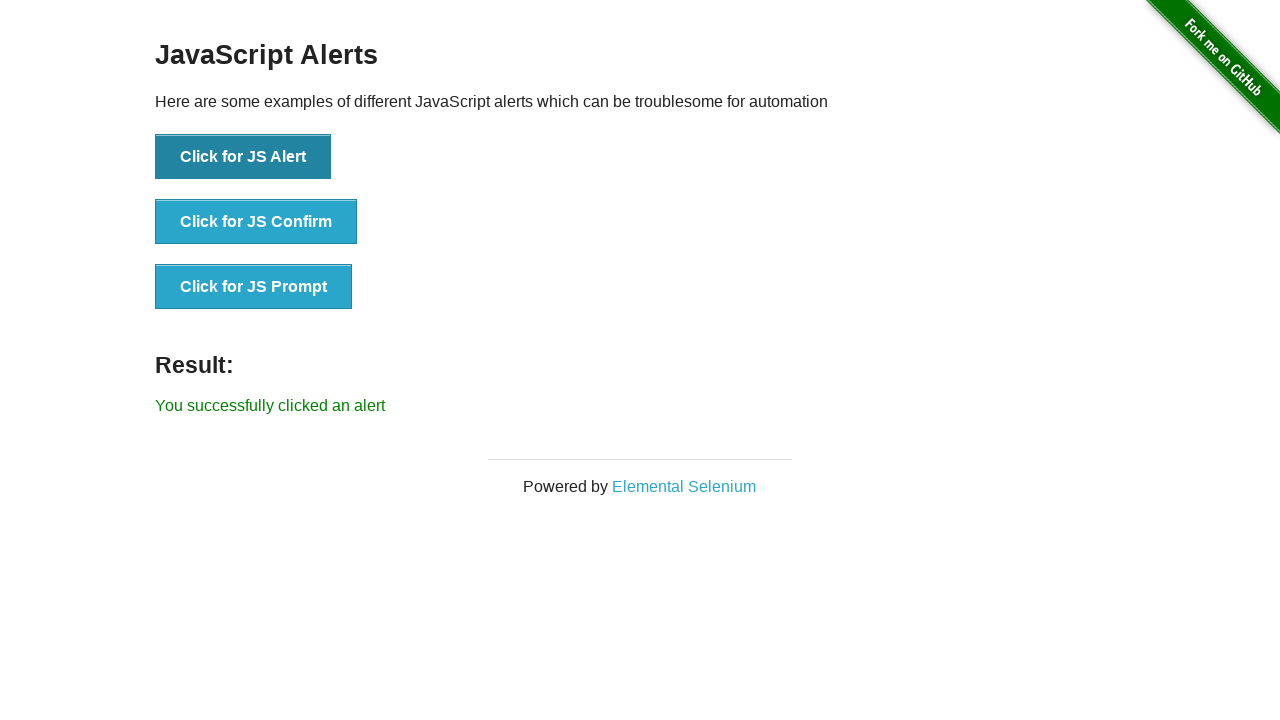

Verified result text matches expected message
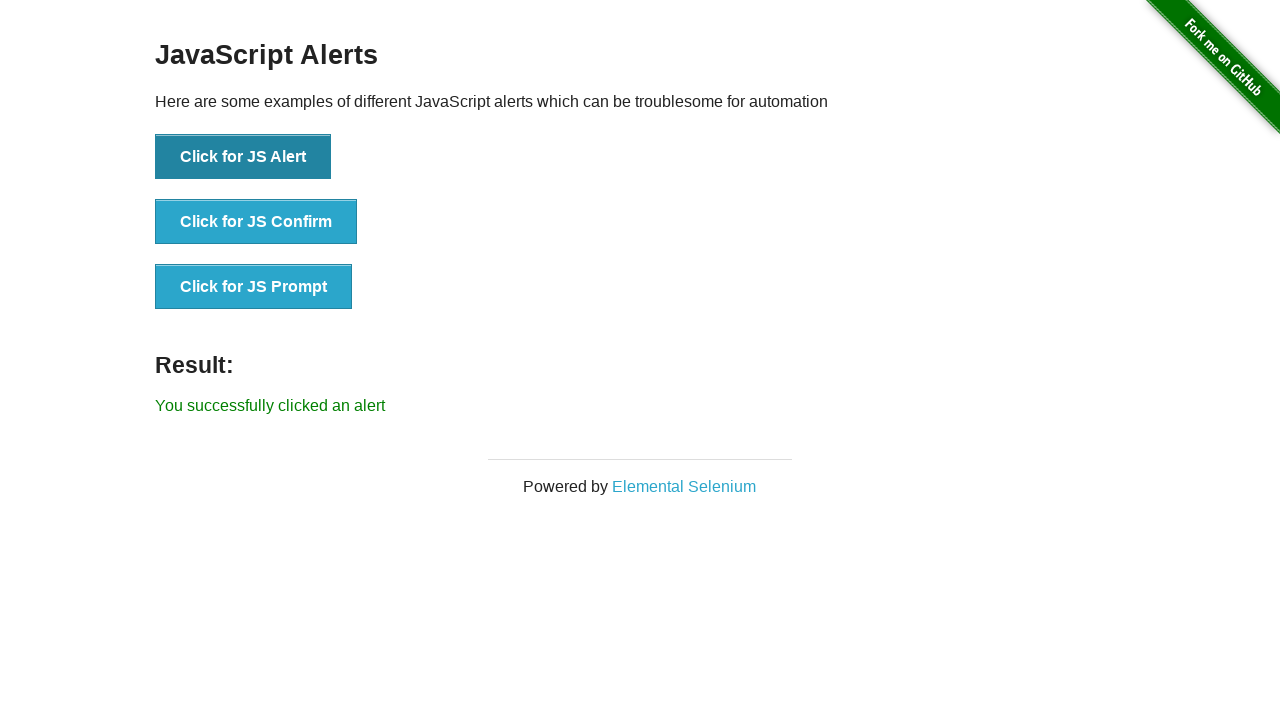

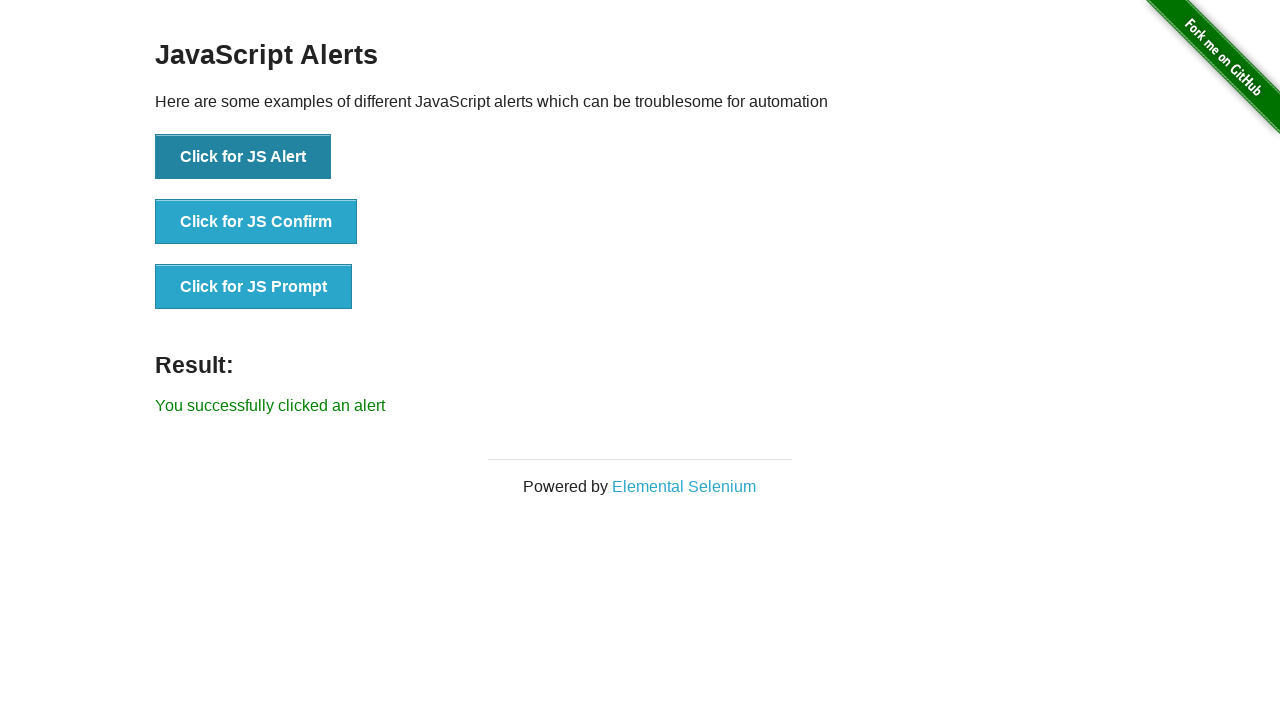